Tests dynamic loading functionality by clicking a start button and waiting for a hidden element to become visible

Starting URL: https://the-internet.herokuapp.com/dynamic_loading/1

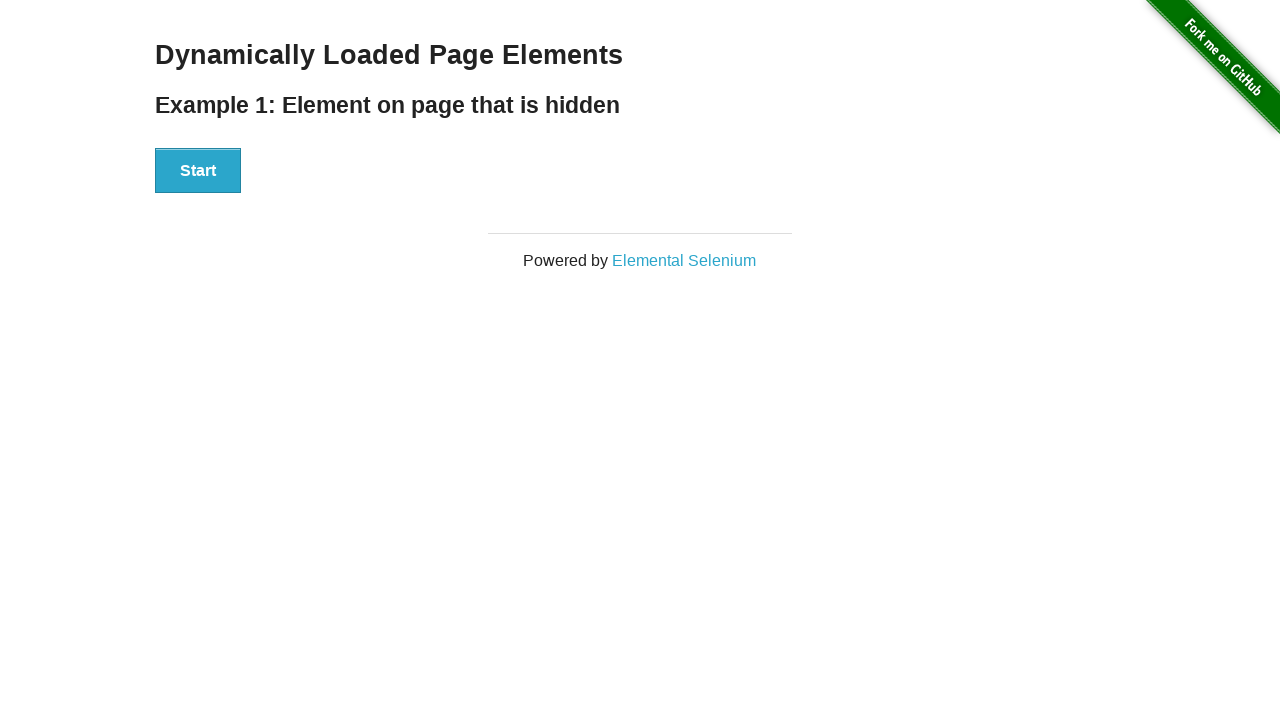

Clicked start button to trigger dynamic loading at (198, 171) on #start button
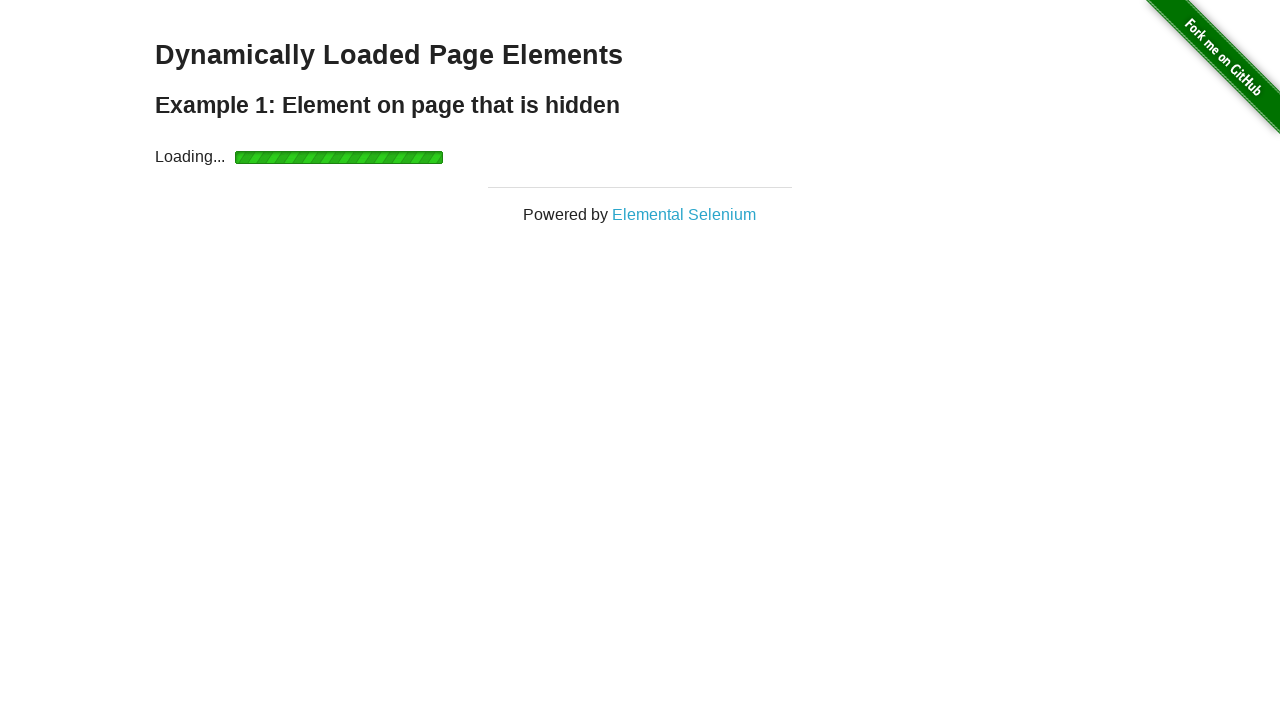

Waited for dynamically loaded element to become visible
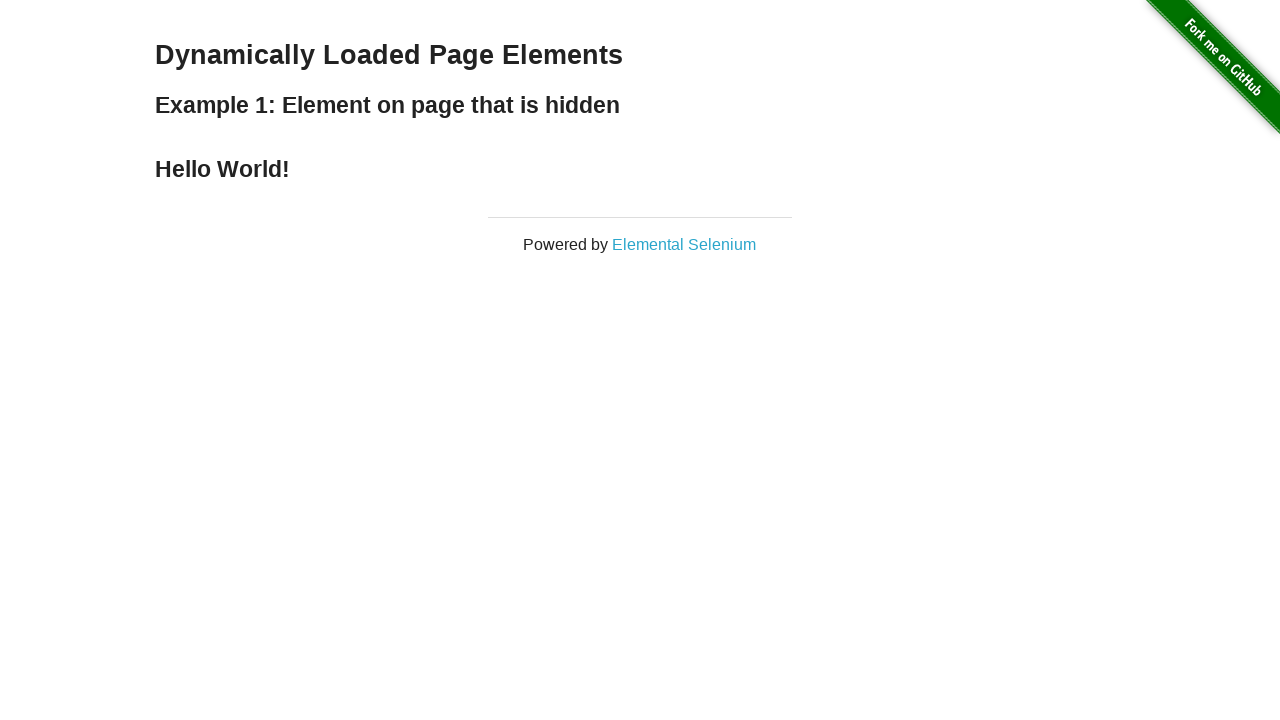

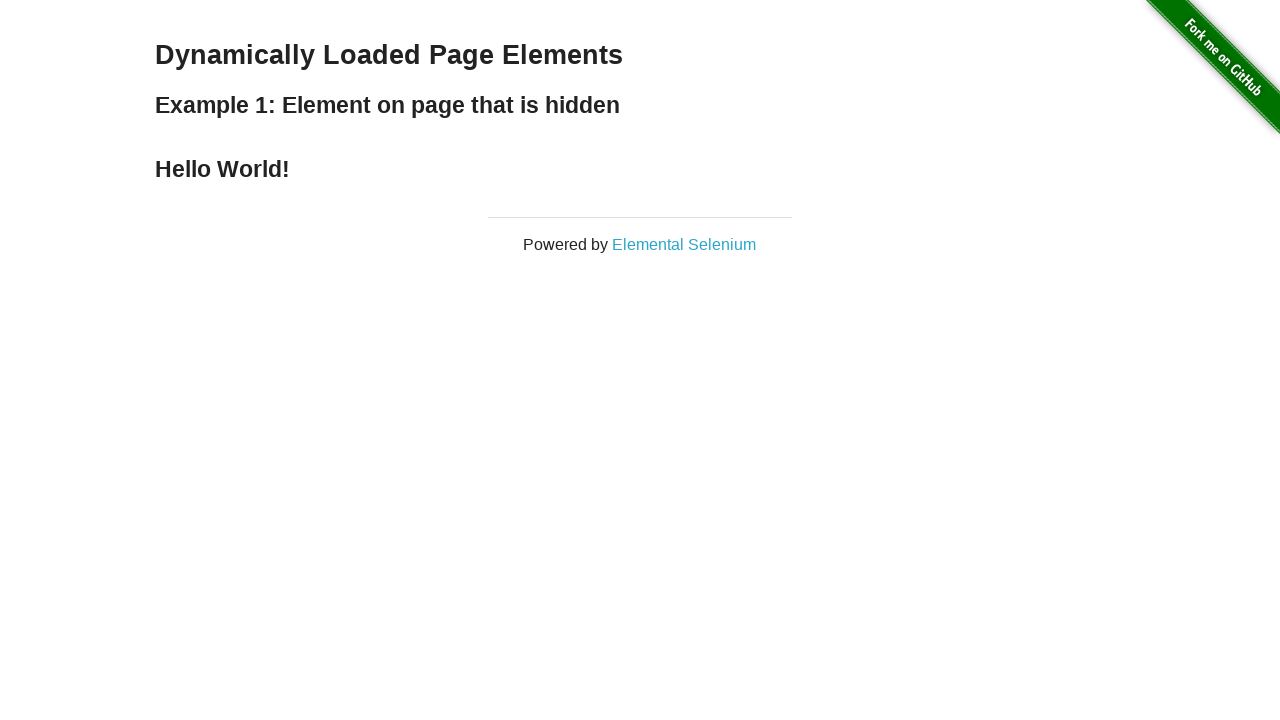